Tests browser window resizing functionality by maximizing the window and then setting it to a specific dimension

Starting URL: http://openclinic.sourceforge.net/openclinic/home/index.php

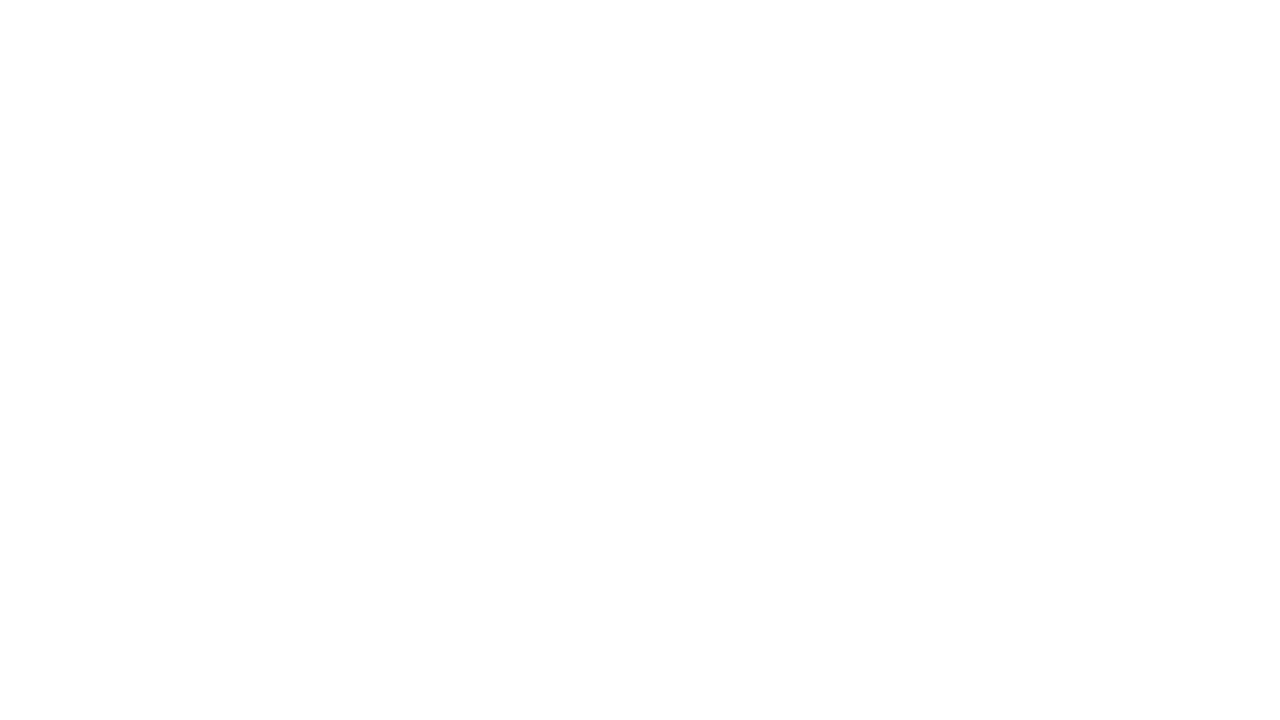

Maximized browser window using JavaScript
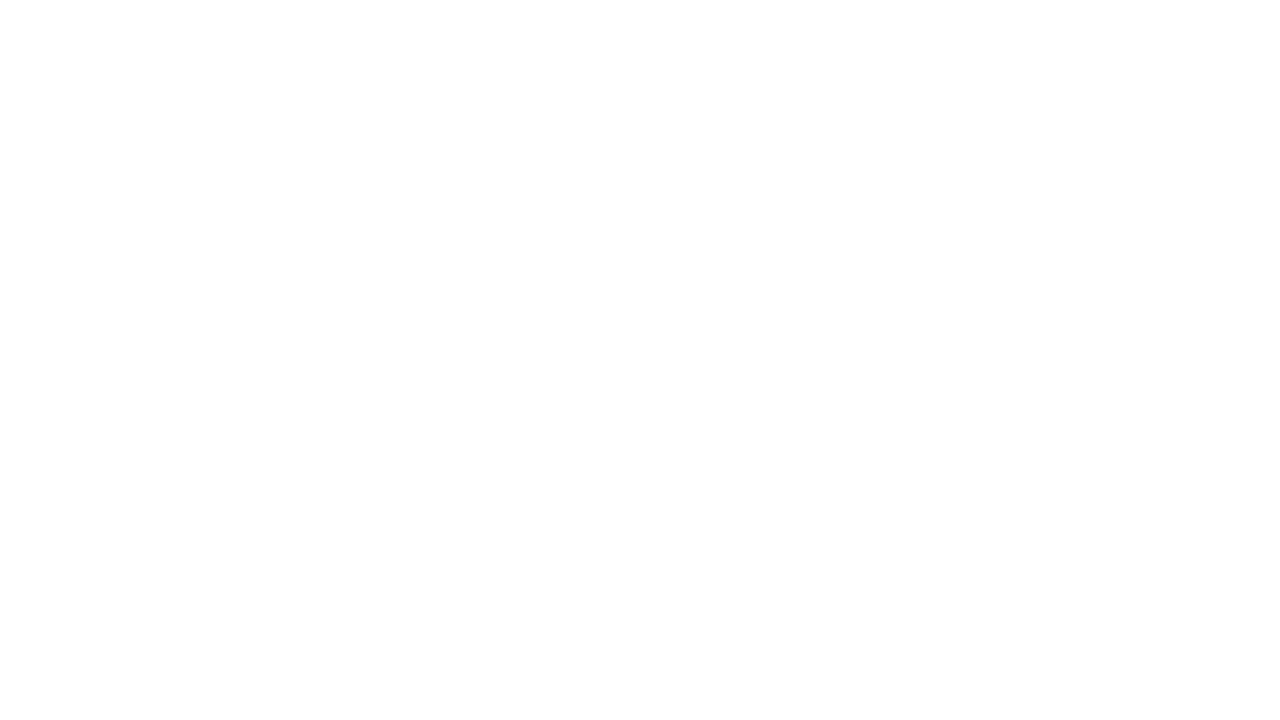

Waited 3 seconds for window maximization to complete
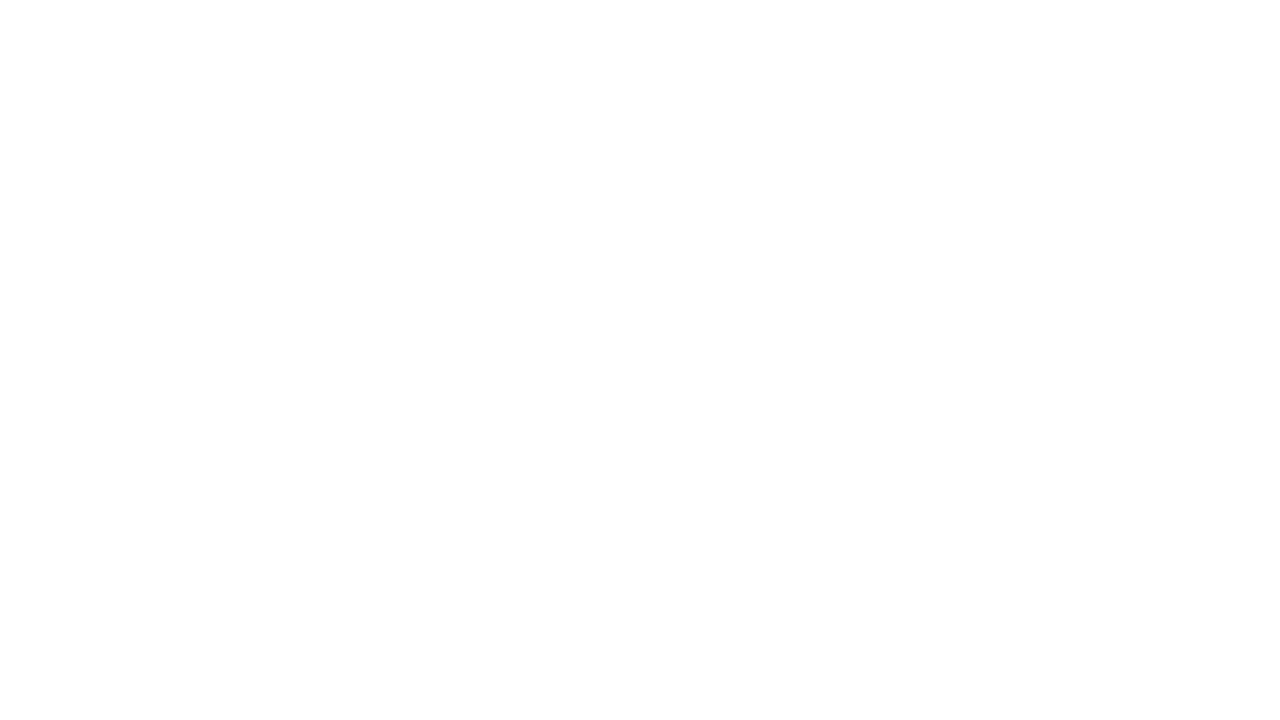

Retrieved original window size: {'width': 1280, 'height': 720}
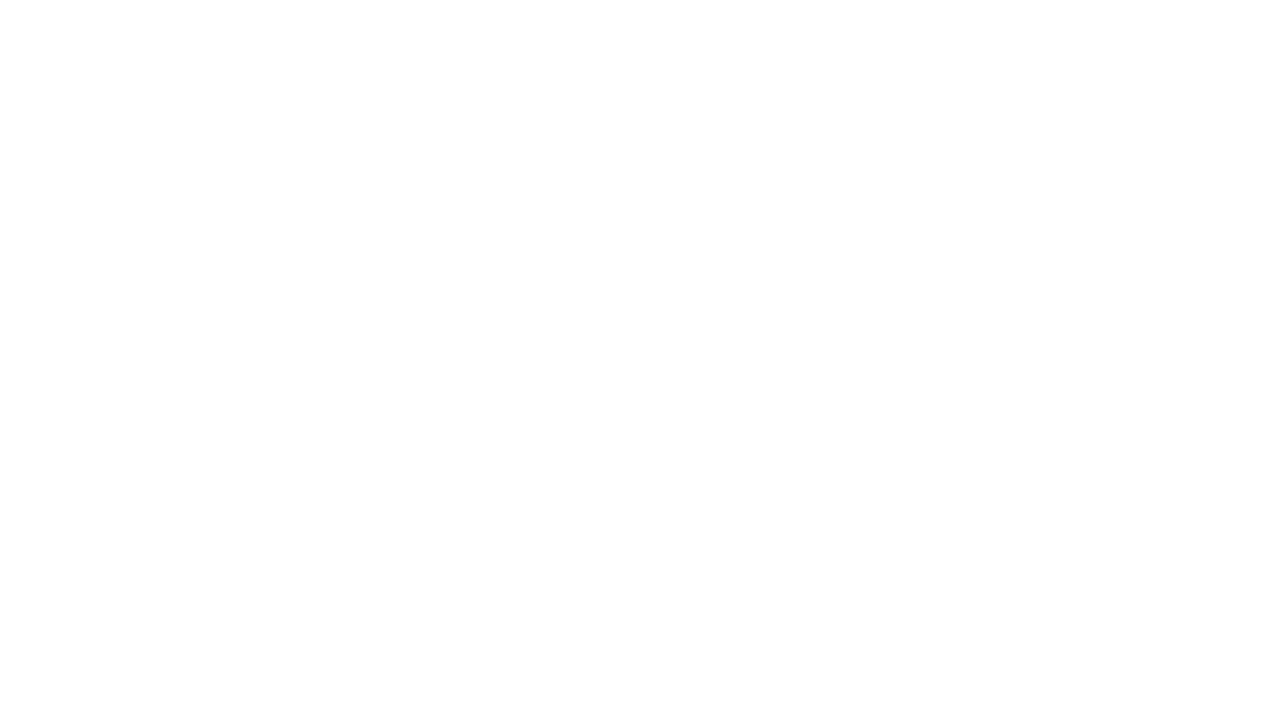

Set viewport size to 200x500 pixels
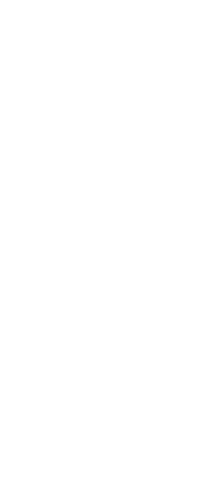

Retrieved new window size: {'width': 200, 'height': 500}
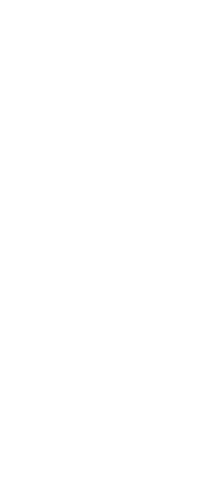

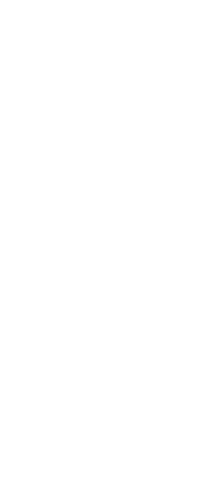